Tests returning a rented cat by entering ID 2 and clicking Return button

Starting URL: https://cs1632.appspot.com/

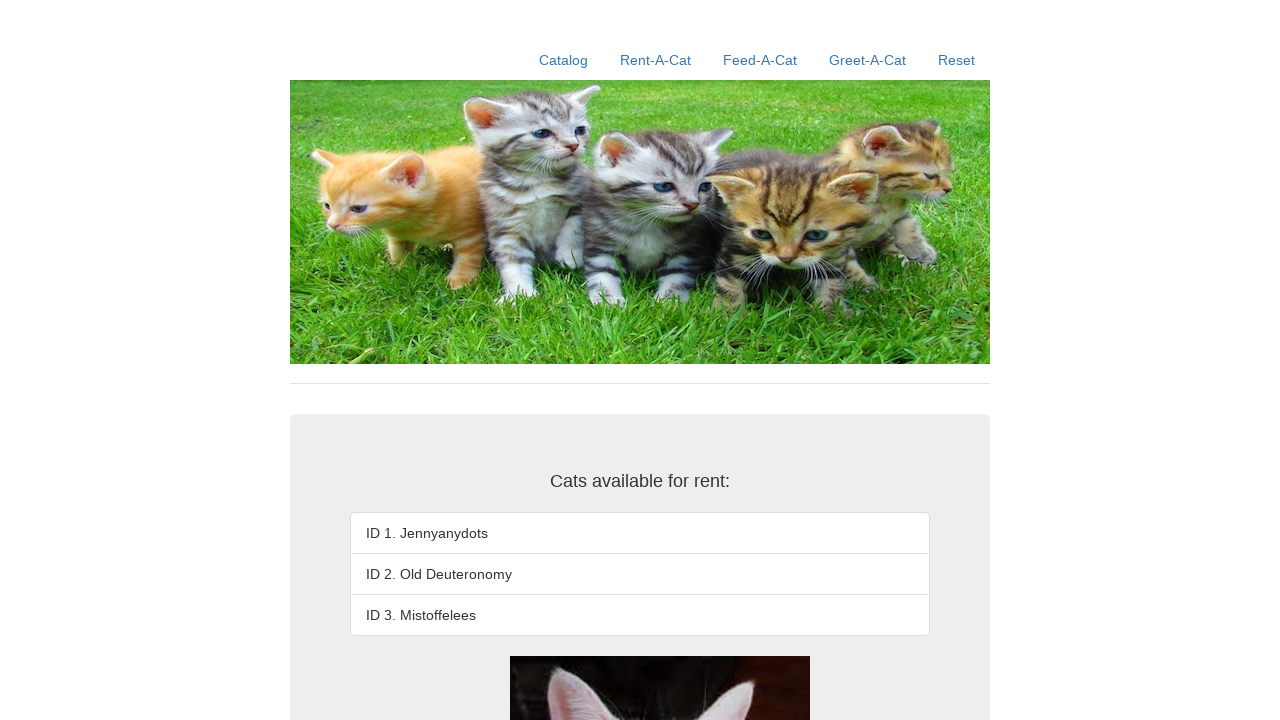

Set cookies to mark cat 2 as rented
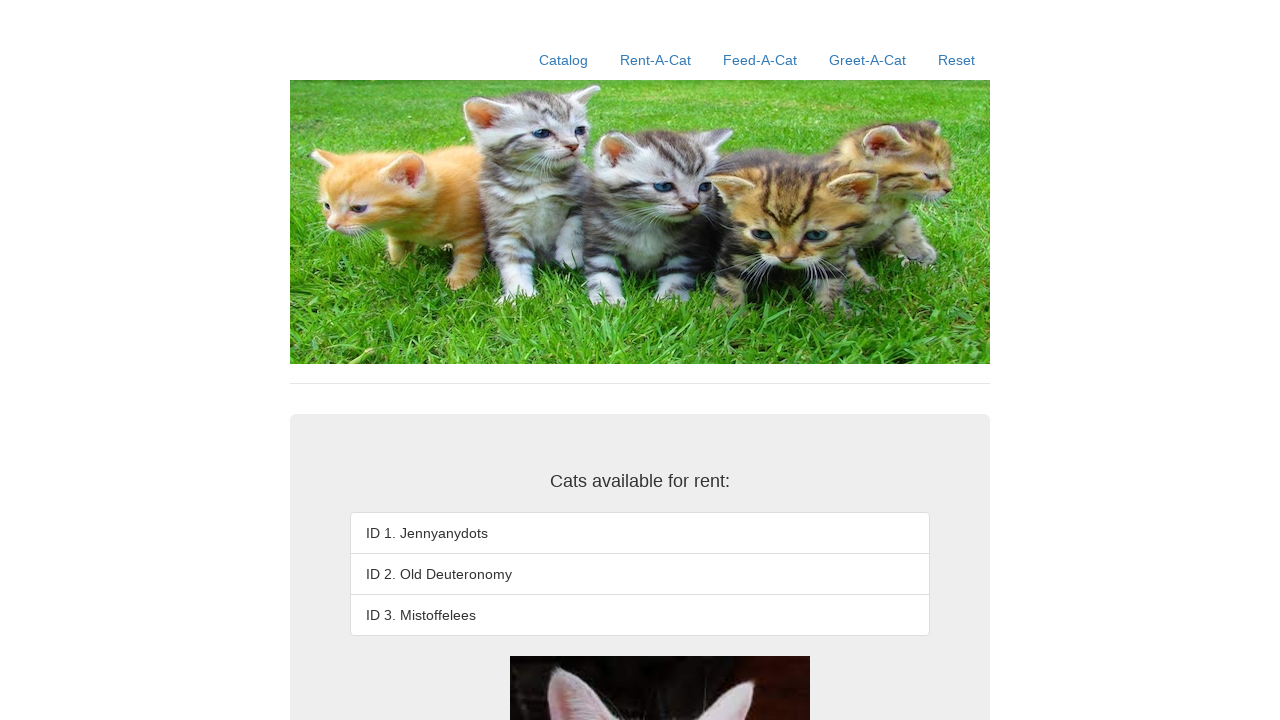

Clicked Rent-A-Cat link at (656, 60) on text=Rent-A-Cat
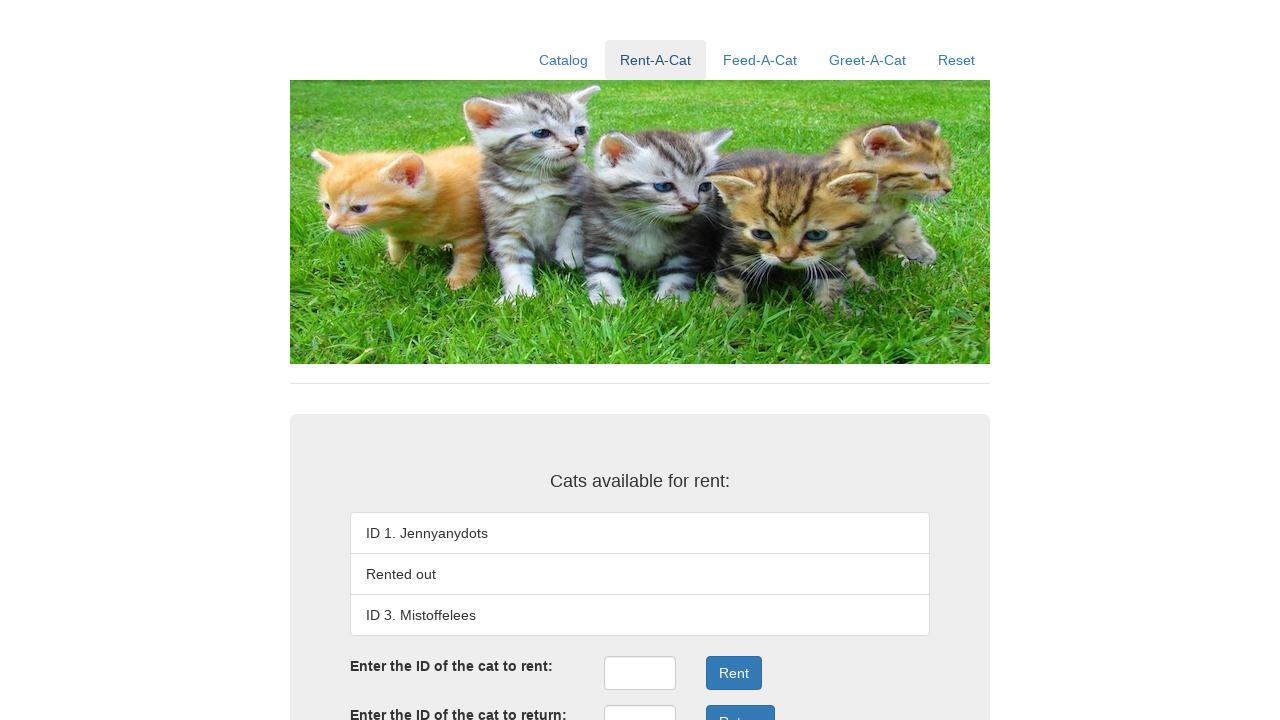

Clicked return ID input field at (640, 703) on #returnID
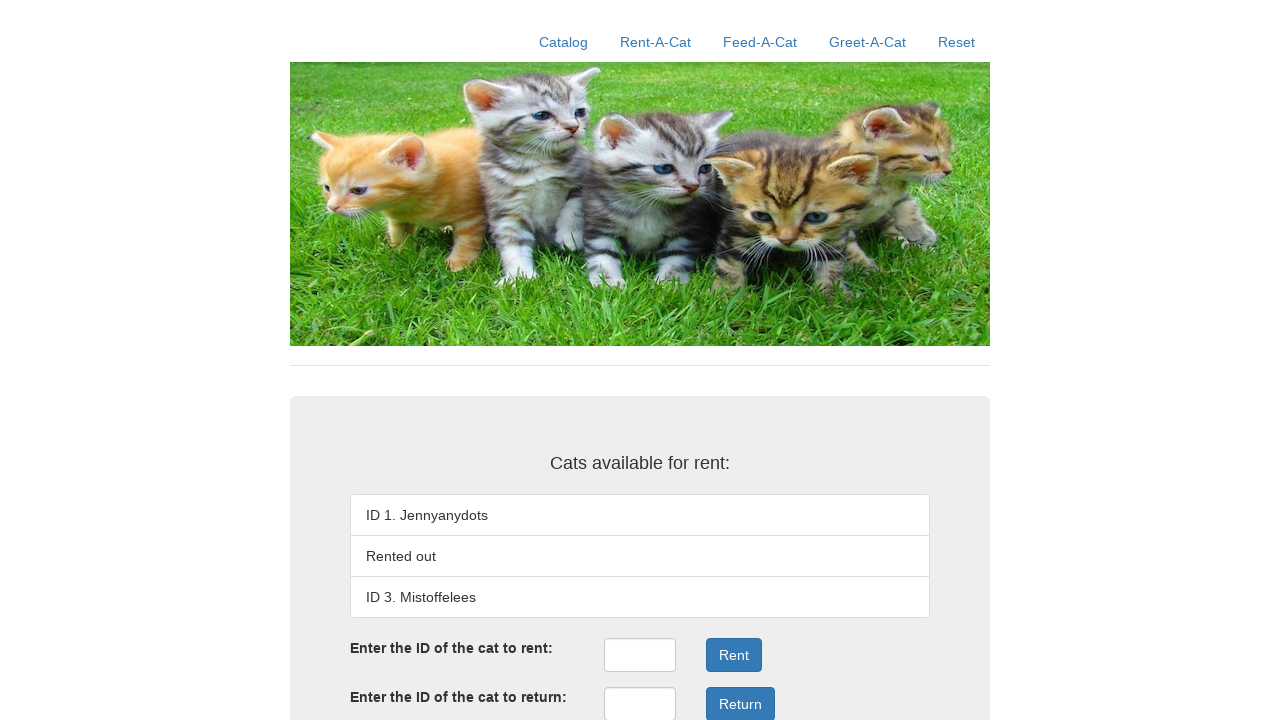

Entered cat ID '2' in return field on #returnID
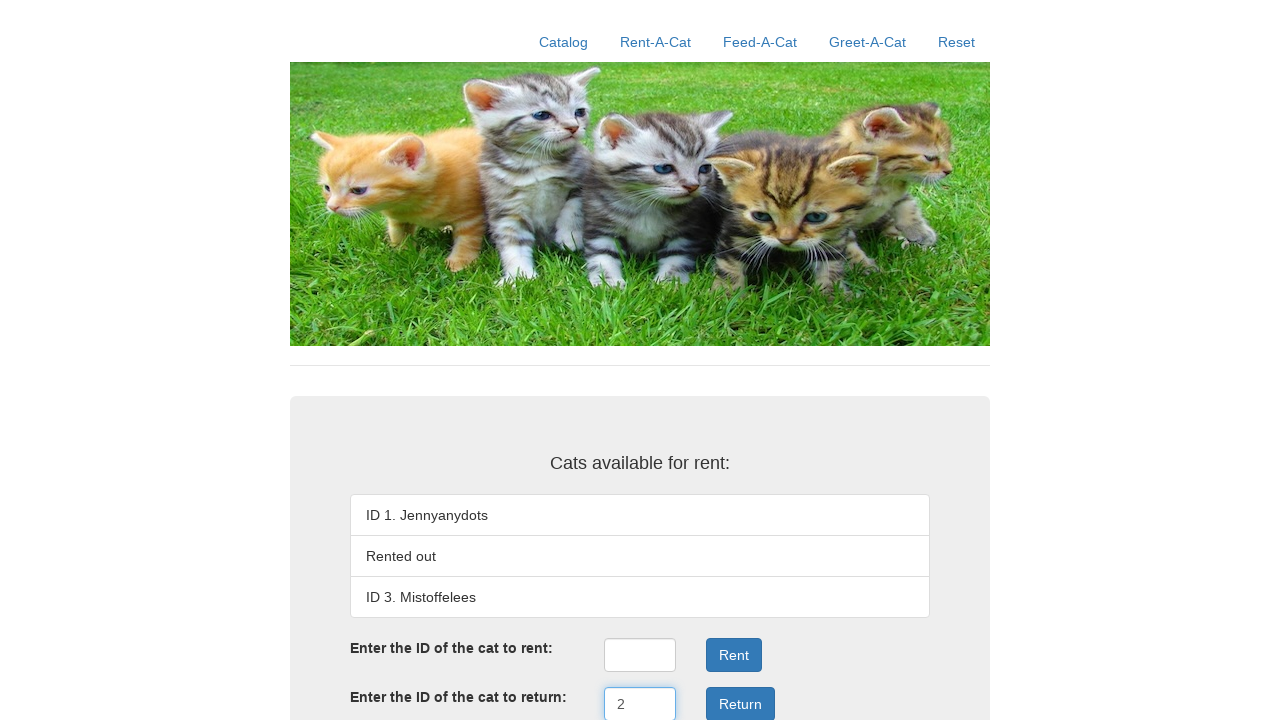

Clicked Return button to submit return request at (740, 703) on .form-group:nth-child(4) .btn
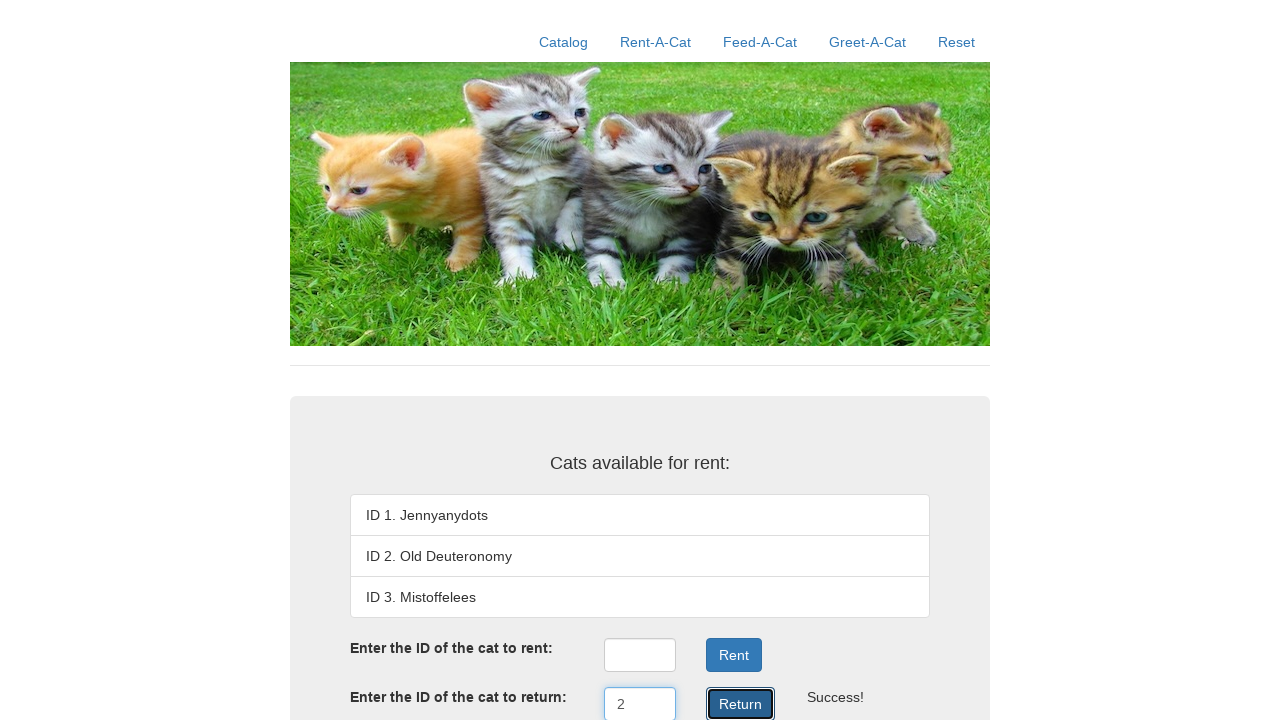

Return result message appeared
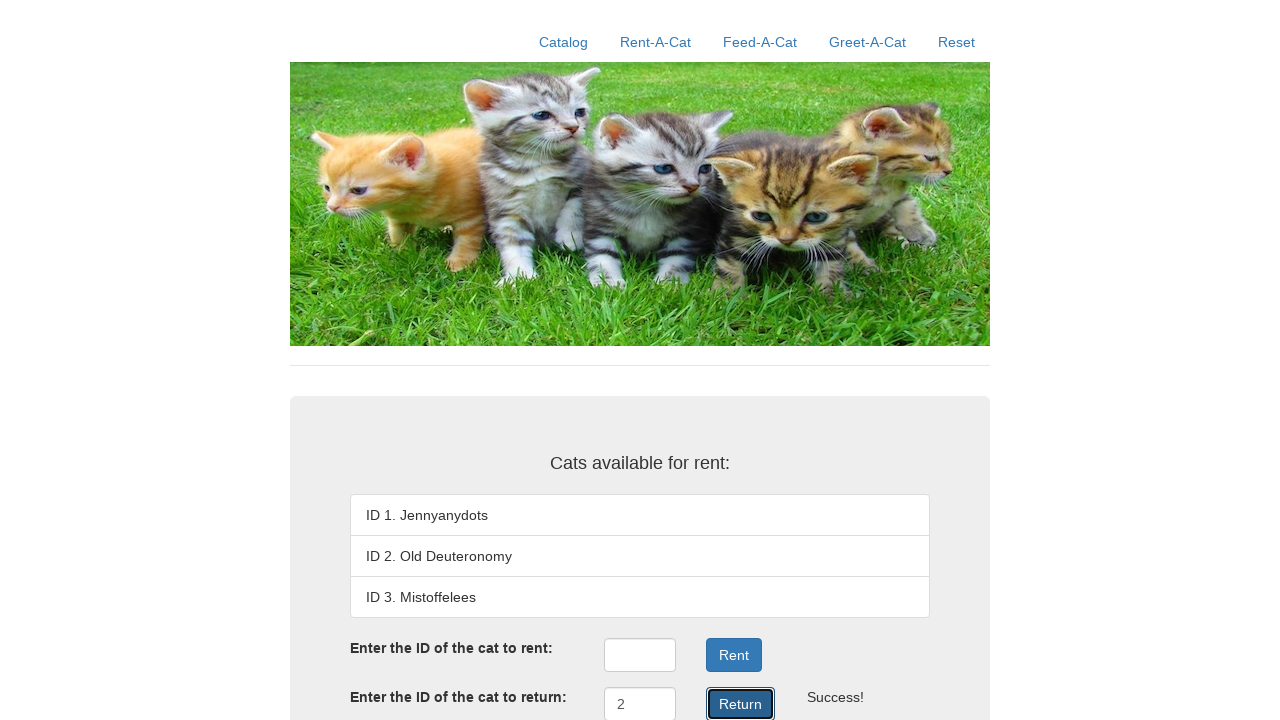

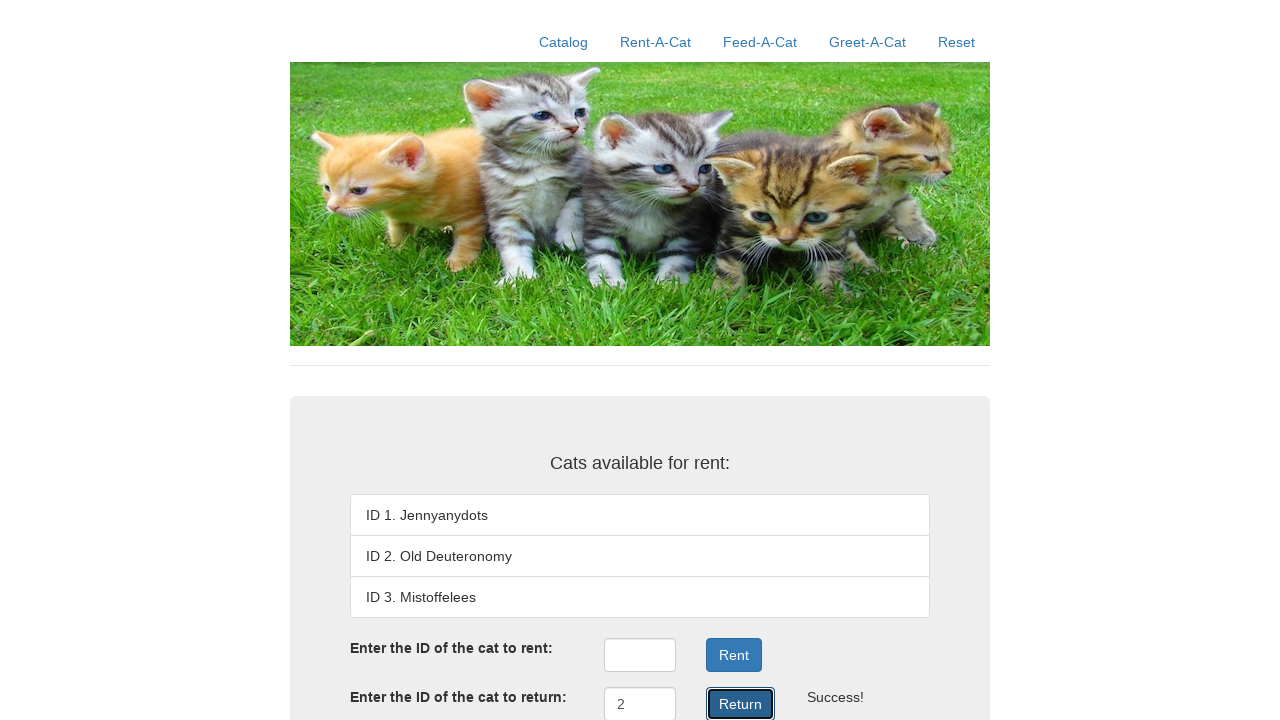